Tests clicking checkout button and verifying checkout page heading

Starting URL: https://webshop-agil-testautomatiserare.netlify.app/

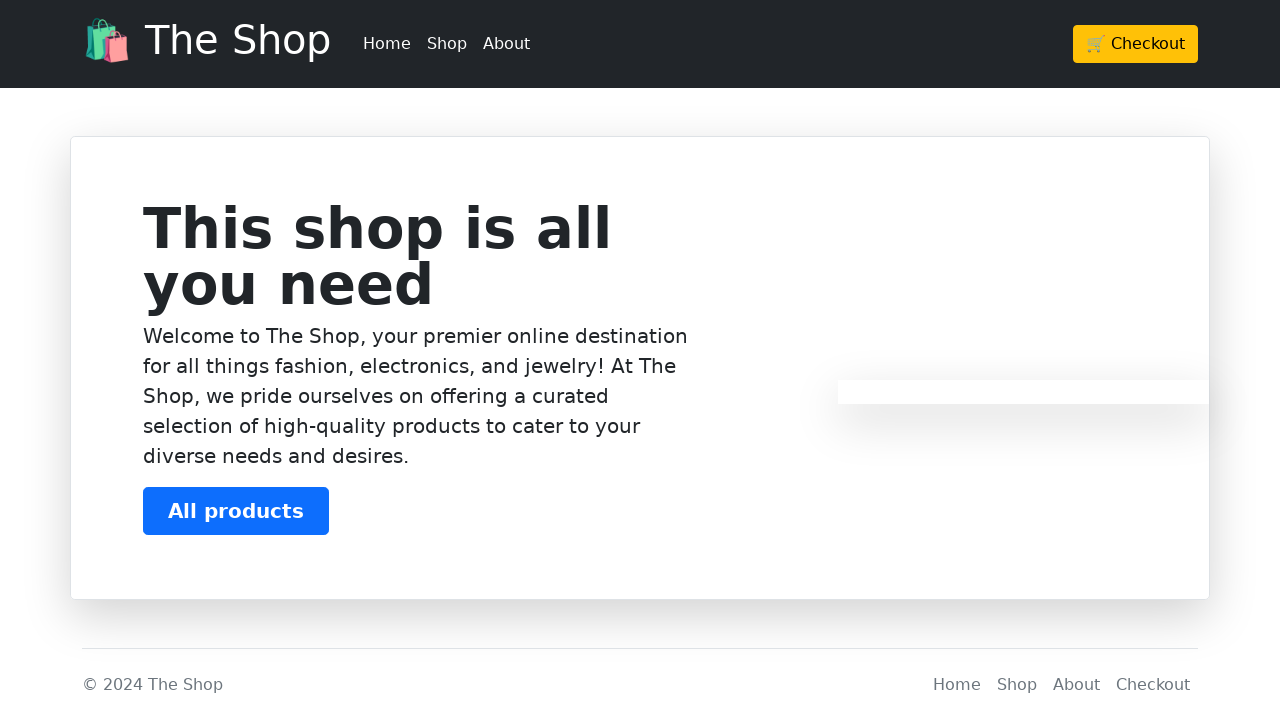

Clicked checkout button in header at (1136, 44) on xpath=/html/body/header/div/div/div/a
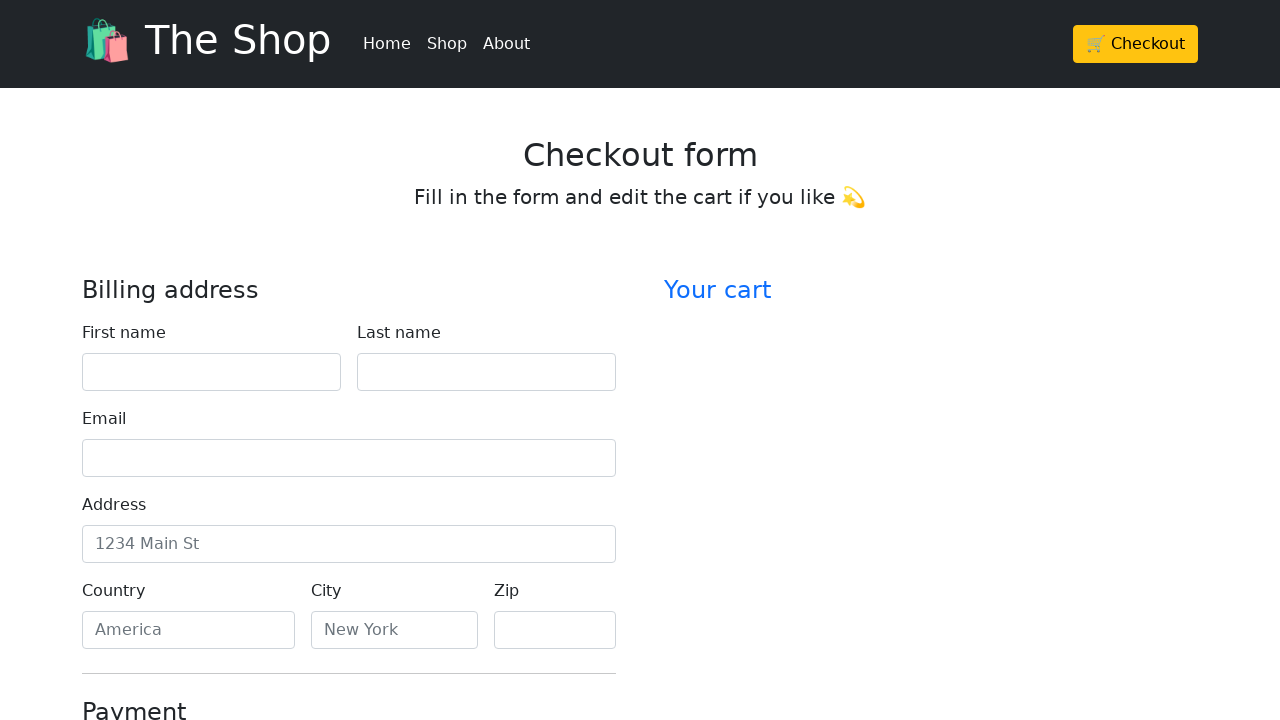

Retrieved checkout page heading text
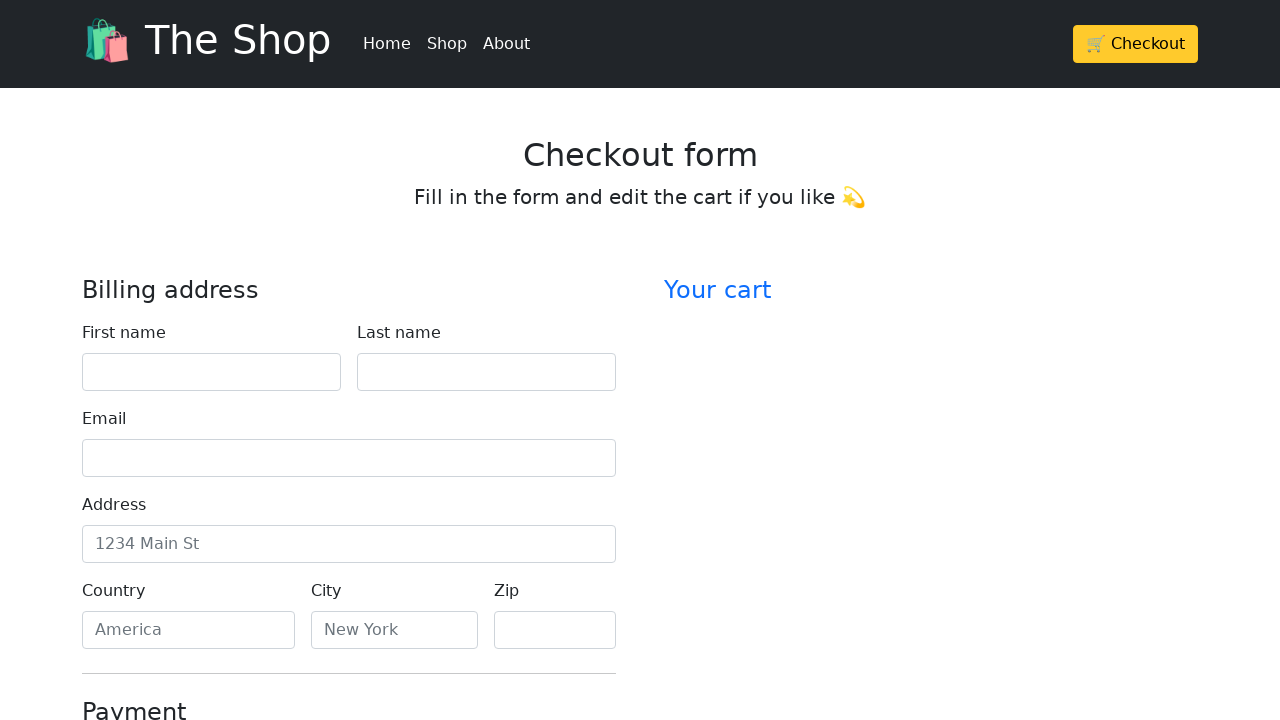

Verified checkout page heading equals 'Checkout form'
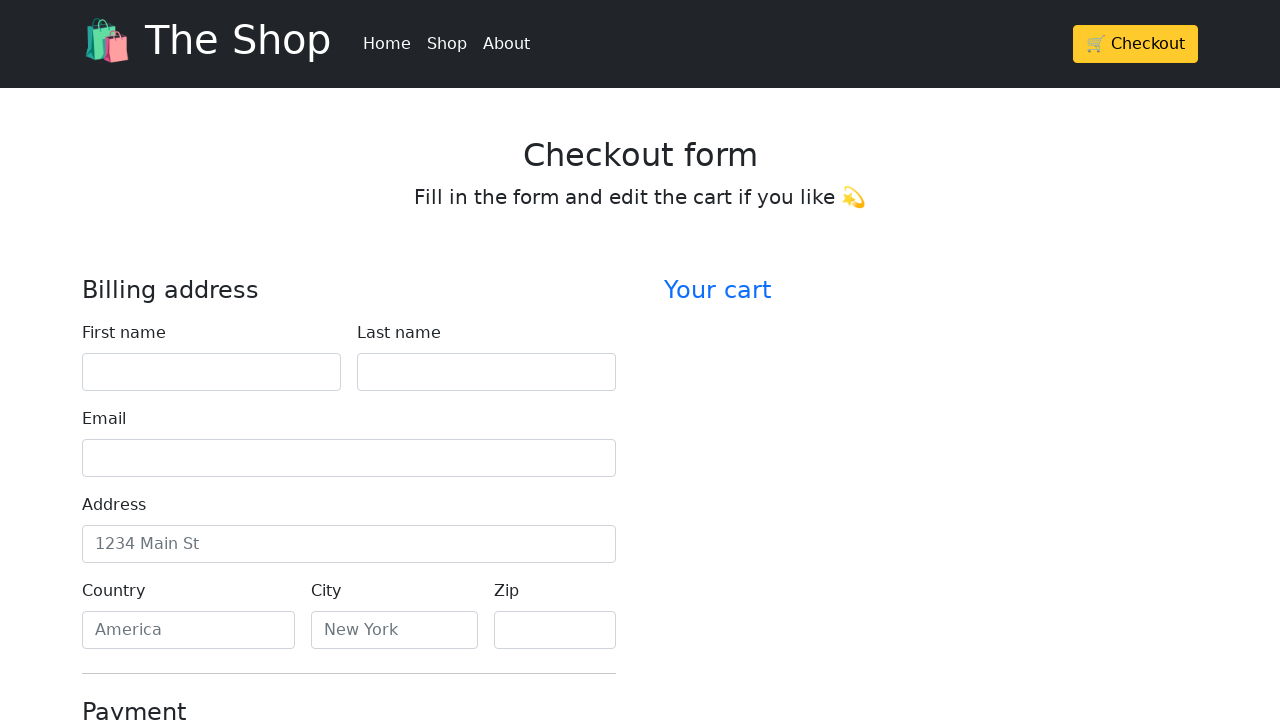

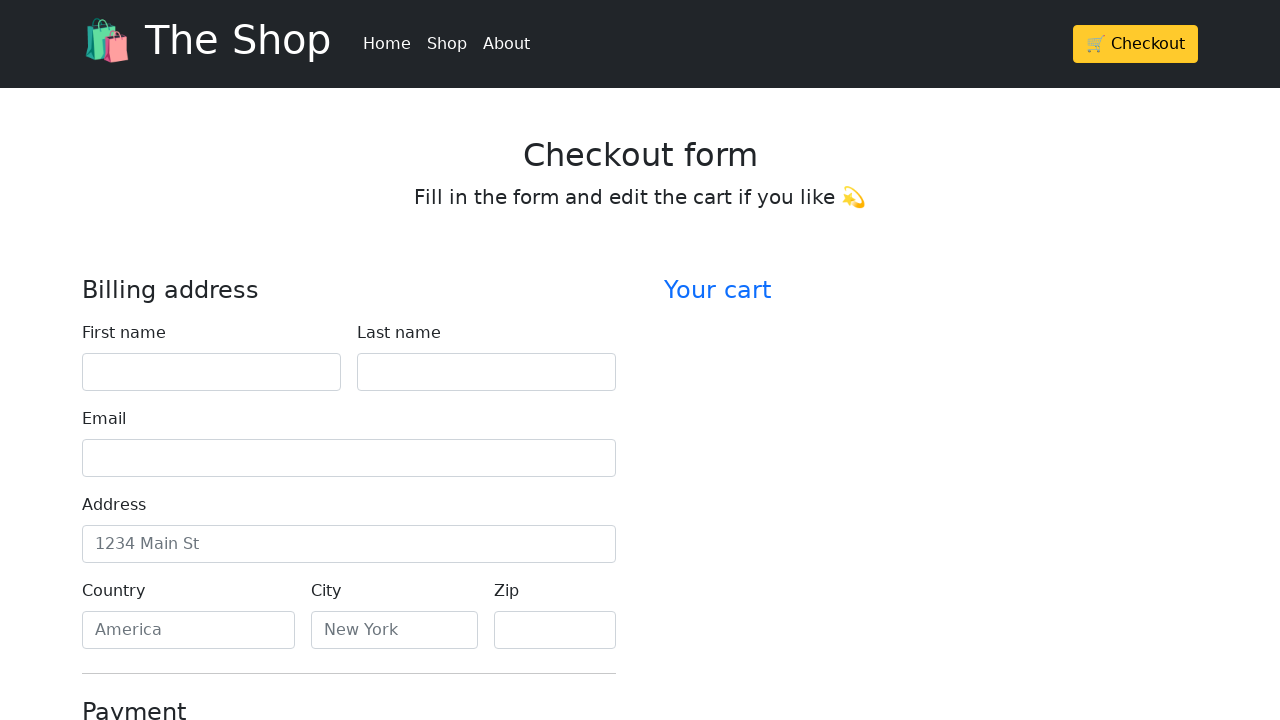